Tests checkbox functionality by checking multiple day checkboxes (Monday, Sunday, Saturday) and then unchecking them.

Starting URL: https://testautomationpractice.blogspot.com/

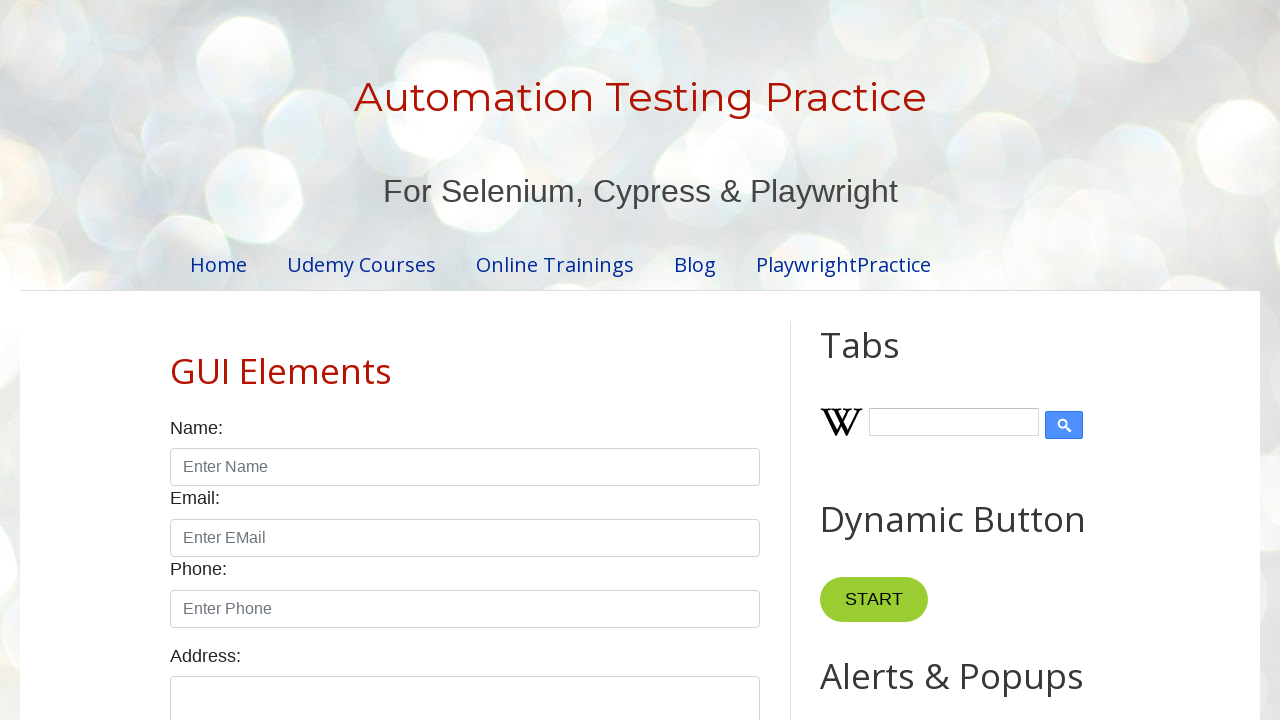

Checked Monday checkbox at (272, 360) on xpath=//input[@id='monday' and @type='checkbox']
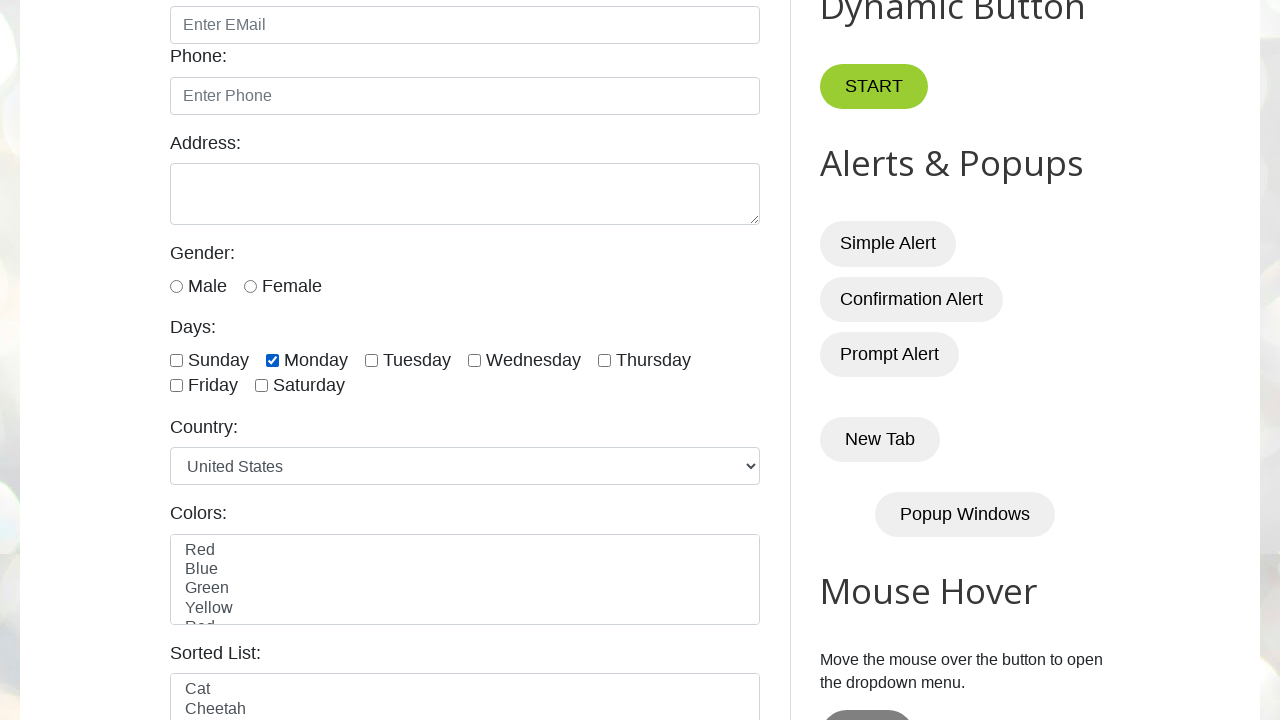

Checked Monday checkbox on xpath=//input[@id='monday' and @type='checkbox']
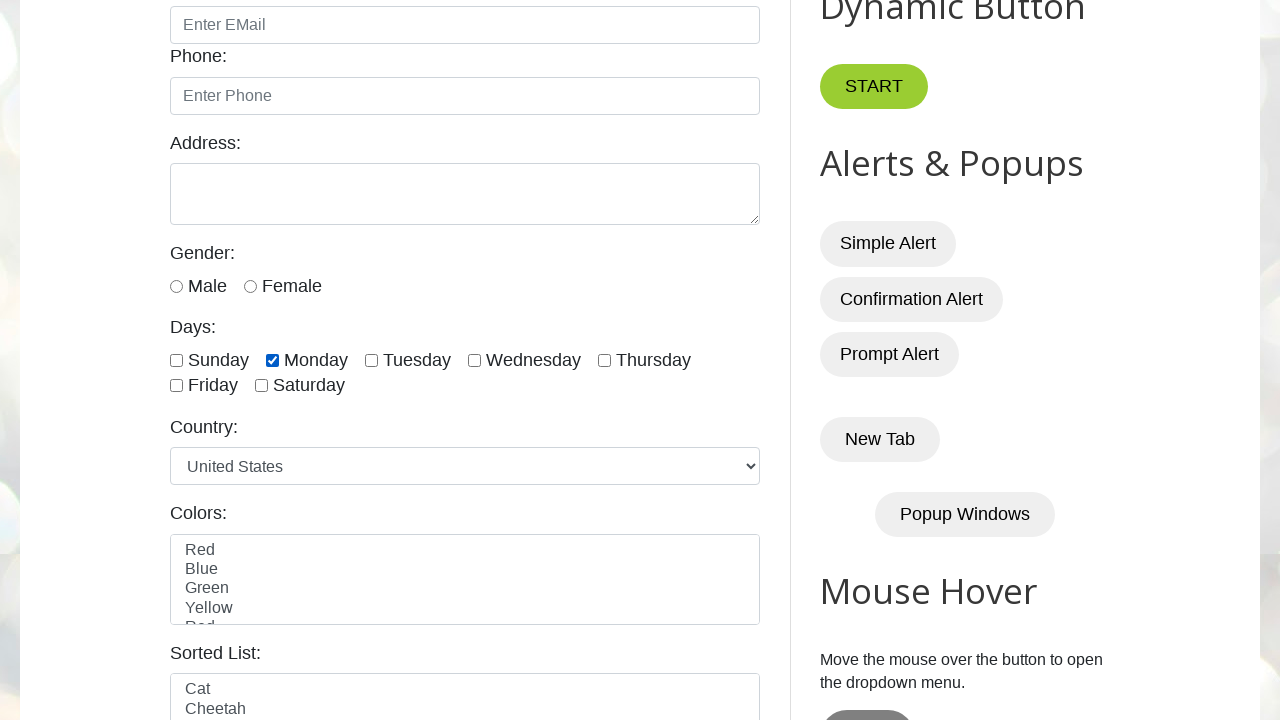

Checked Sunday checkbox at (176, 360) on xpath=//input[@id='sunday' and @type='checkbox']
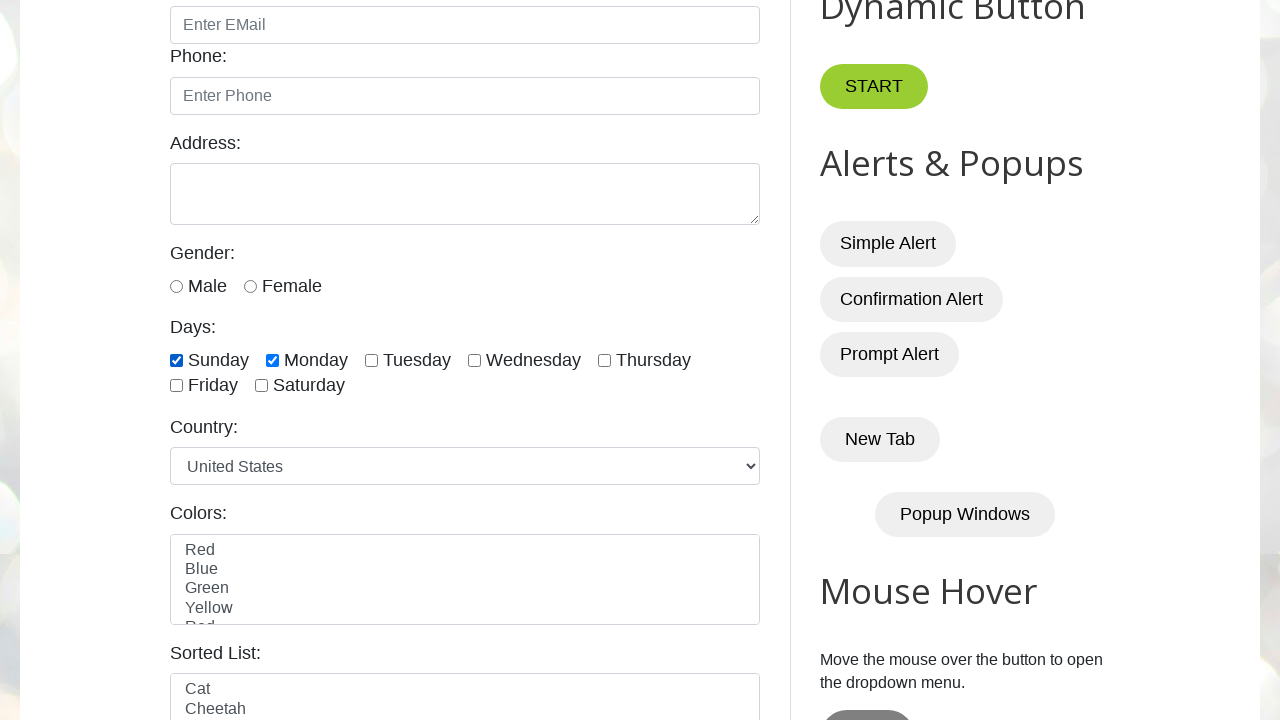

Checked Saturday checkbox at (262, 386) on xpath=//input[@id='saturday' and @type='checkbox']
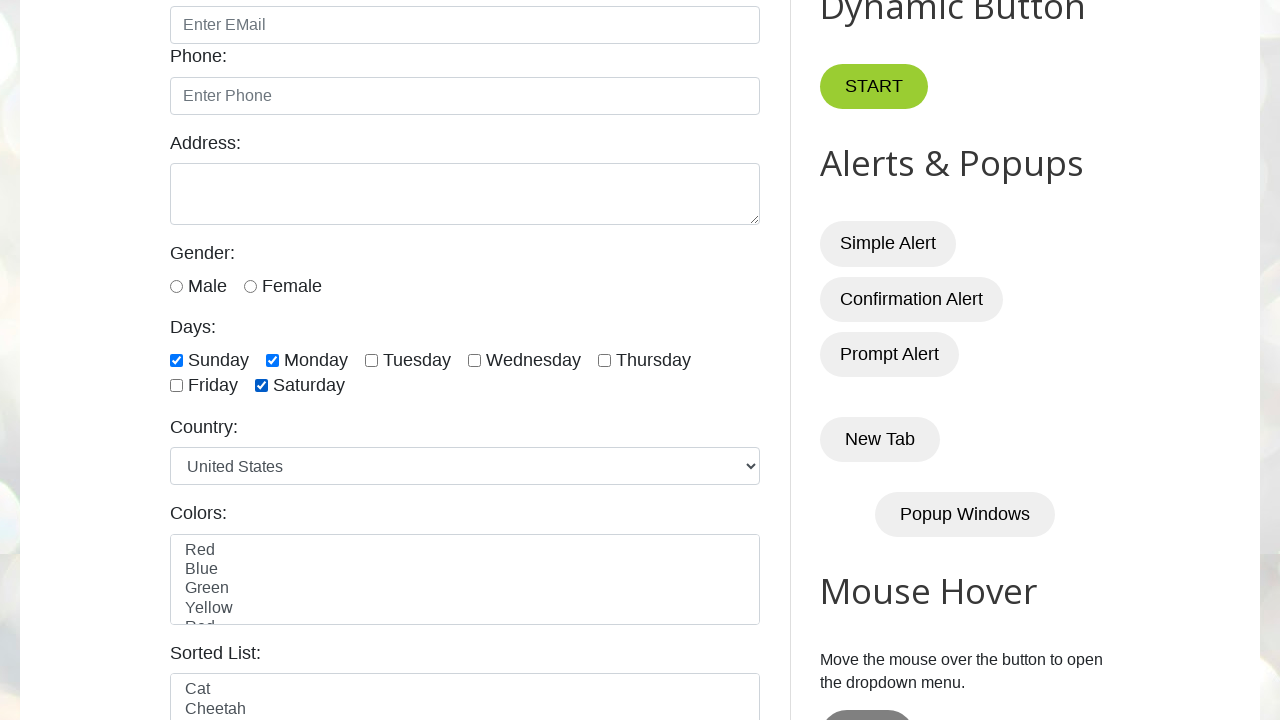

Waited 1 second to observe all three checkboxes in checked state
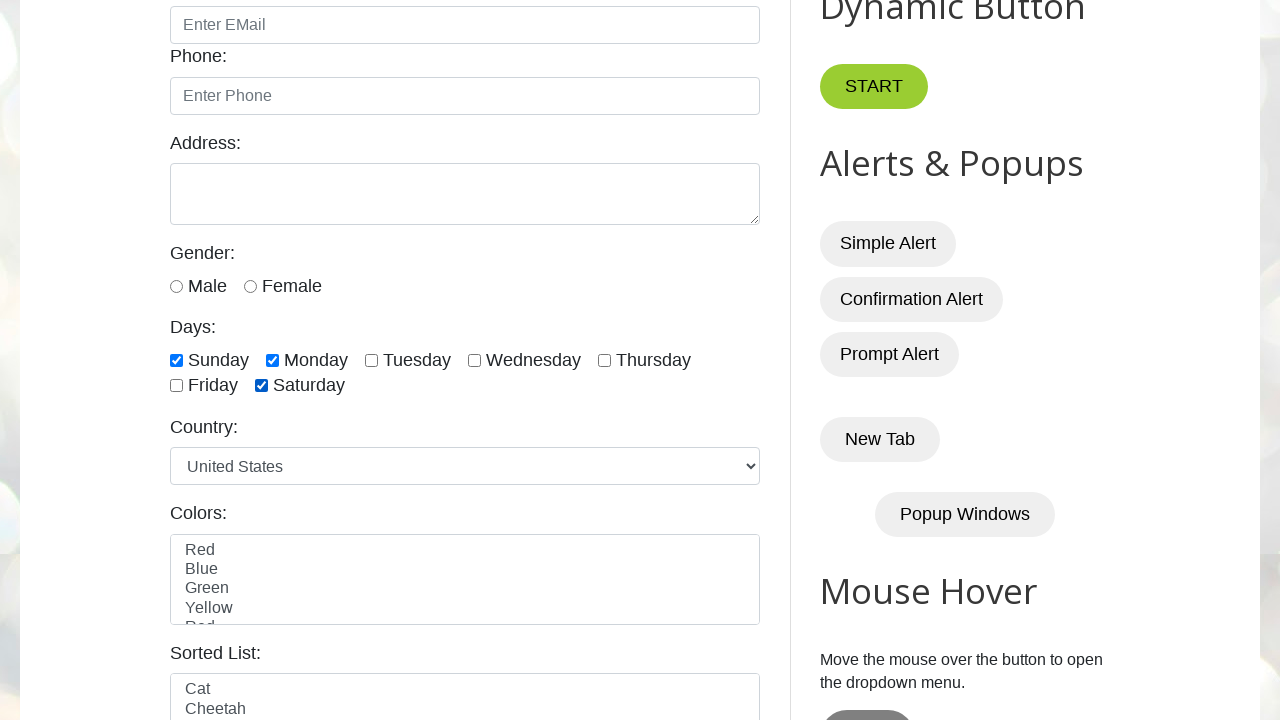

Unchecked Monday checkbox at (272, 360) on xpath=//input[@id='monday' and @type='checkbox']
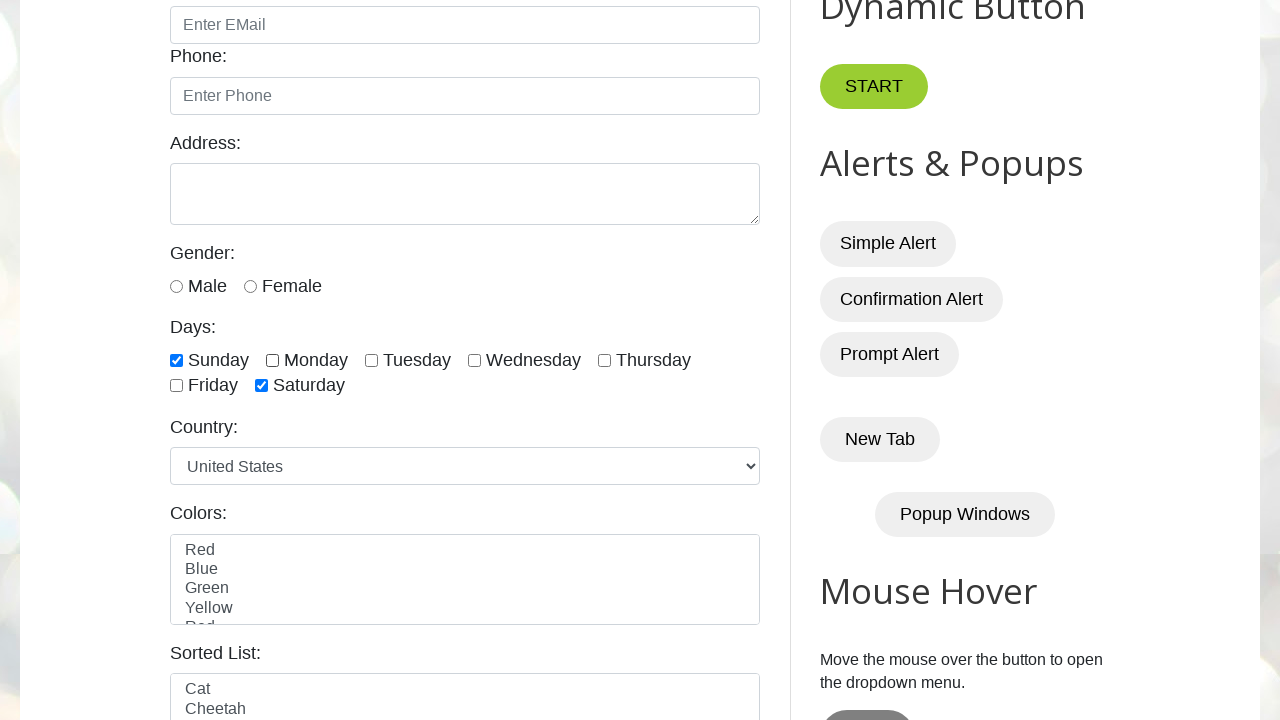

Unchecked Sunday checkbox at (176, 360) on xpath=//input[@id='sunday' and @type='checkbox']
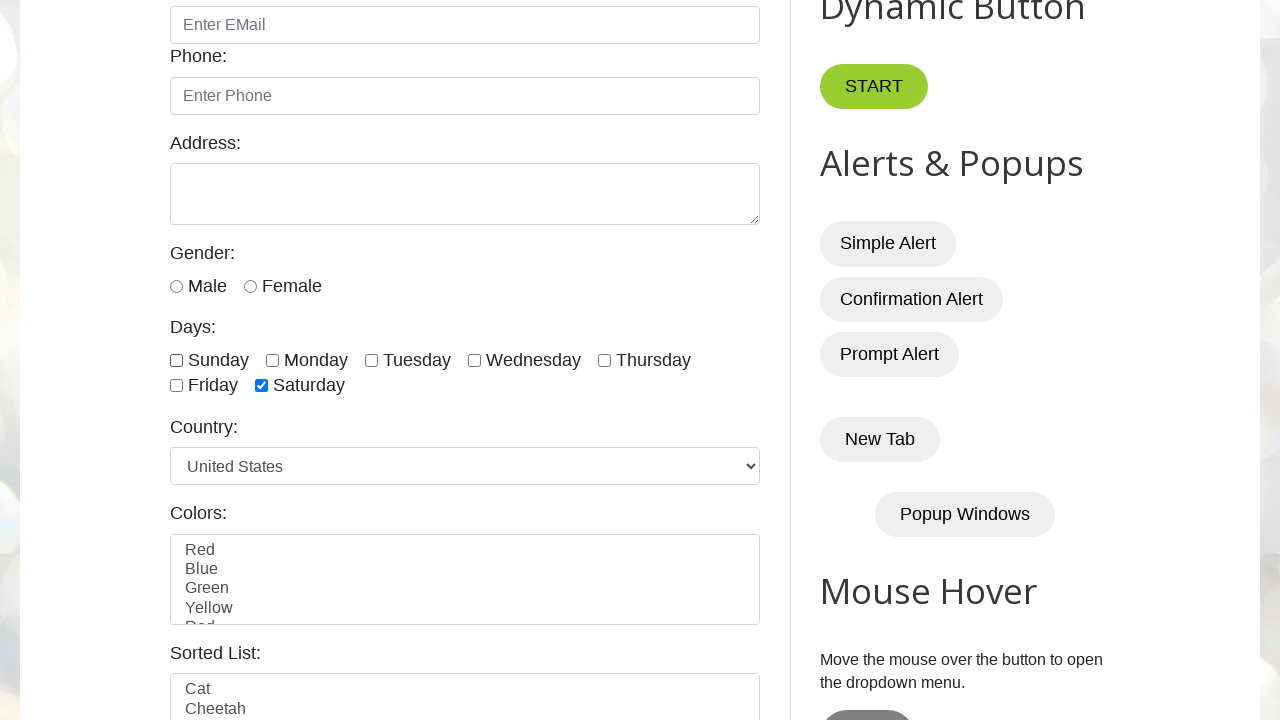

Unchecked Saturday checkbox at (262, 386) on xpath=//input[@id='saturday' and @type='checkbox']
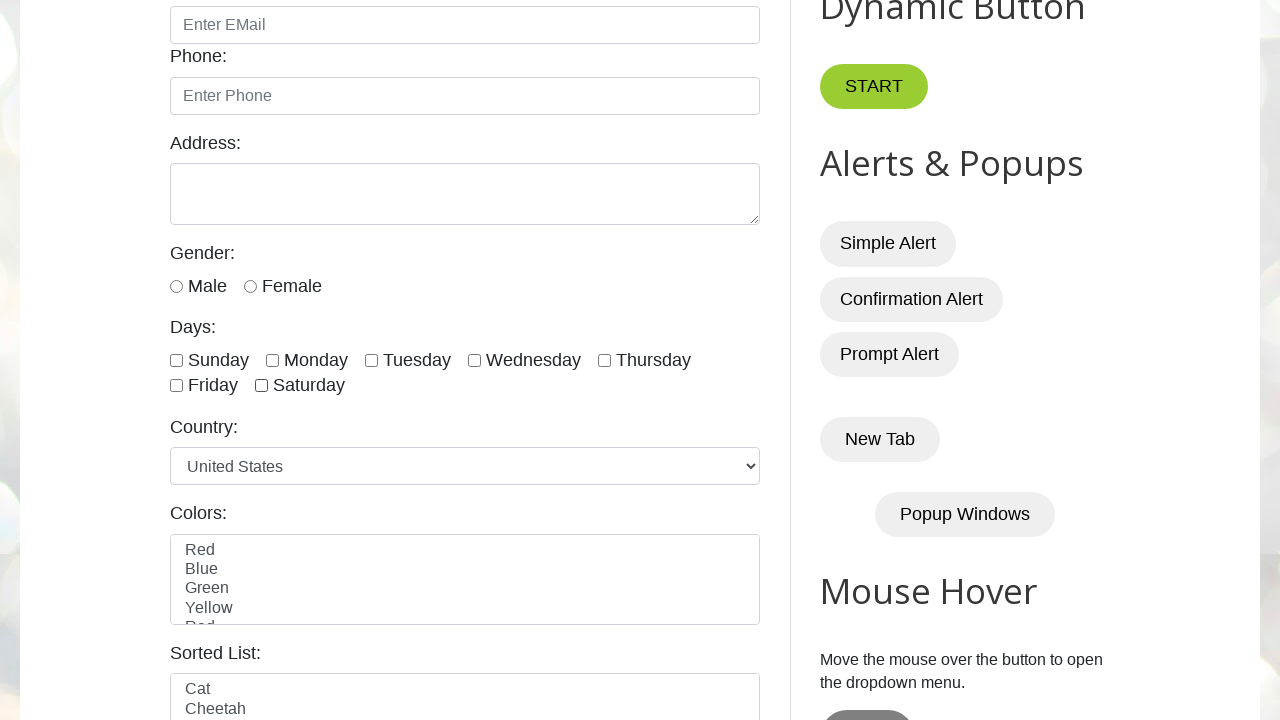

Waited 1 second to observe all three checkboxes in unchecked state
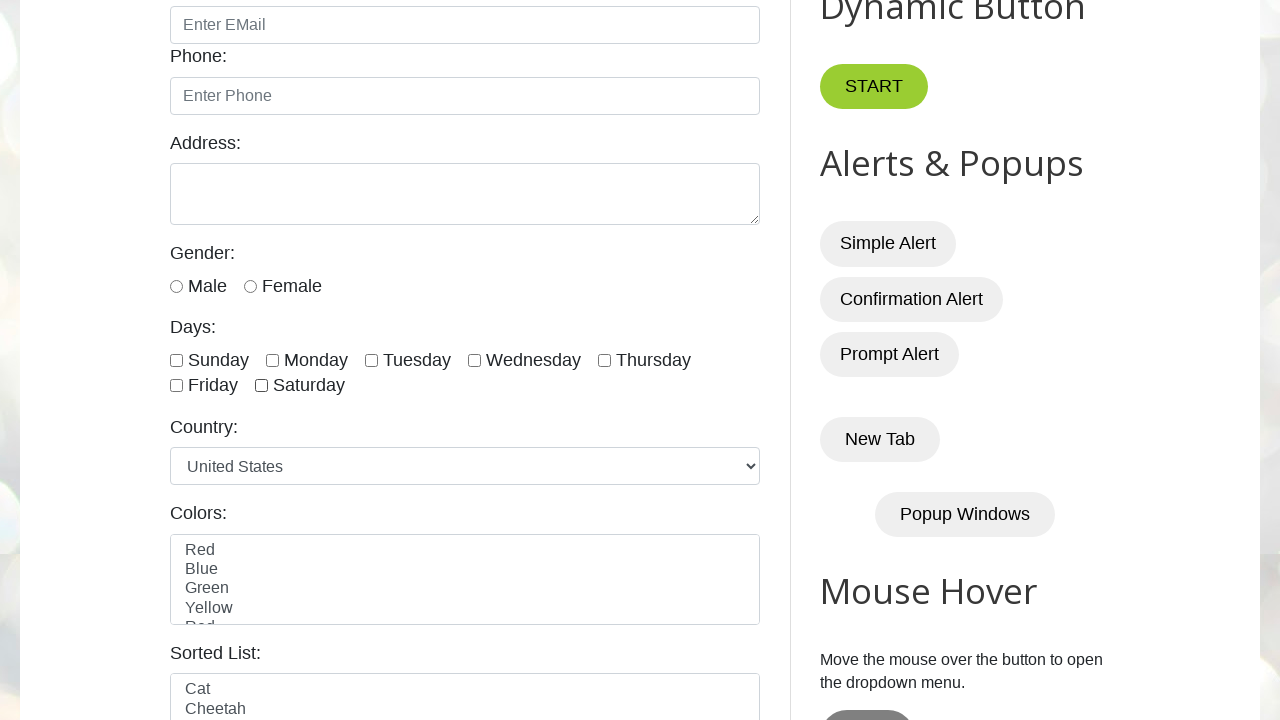

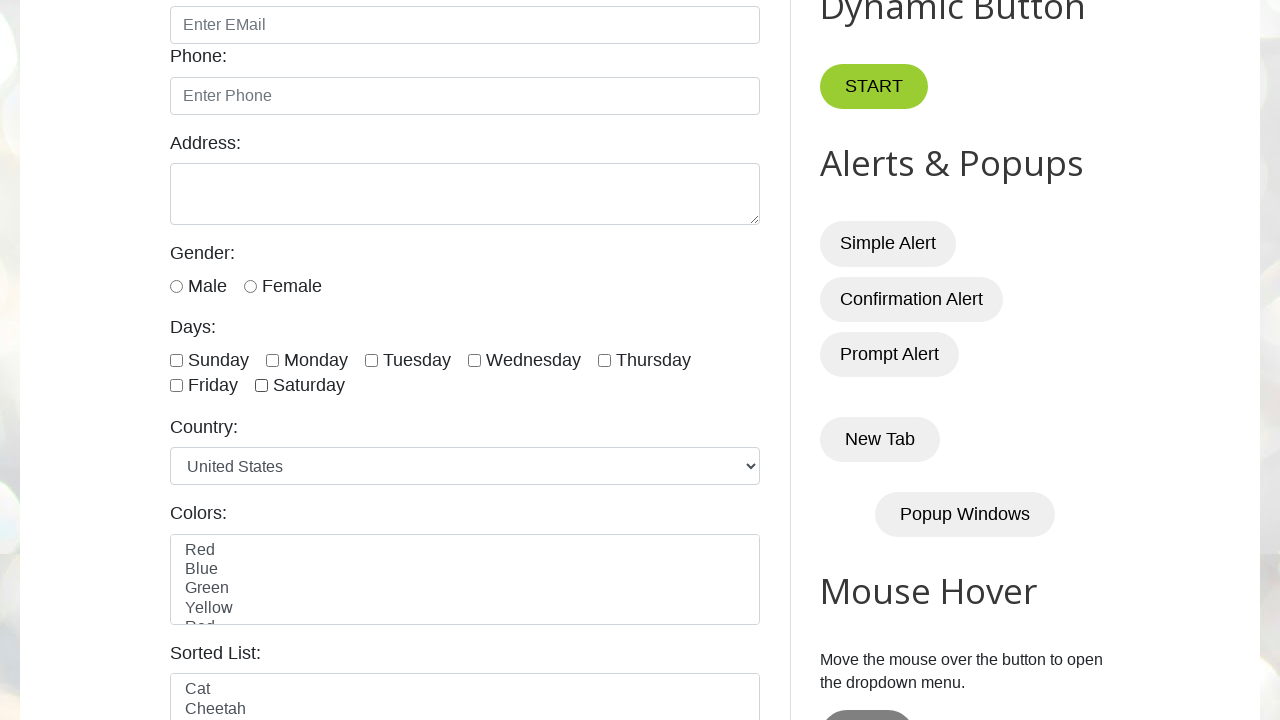